Tests Python.org by searching for "pycon" in the search box and verifying results are found

Starting URL: http://www.python.org

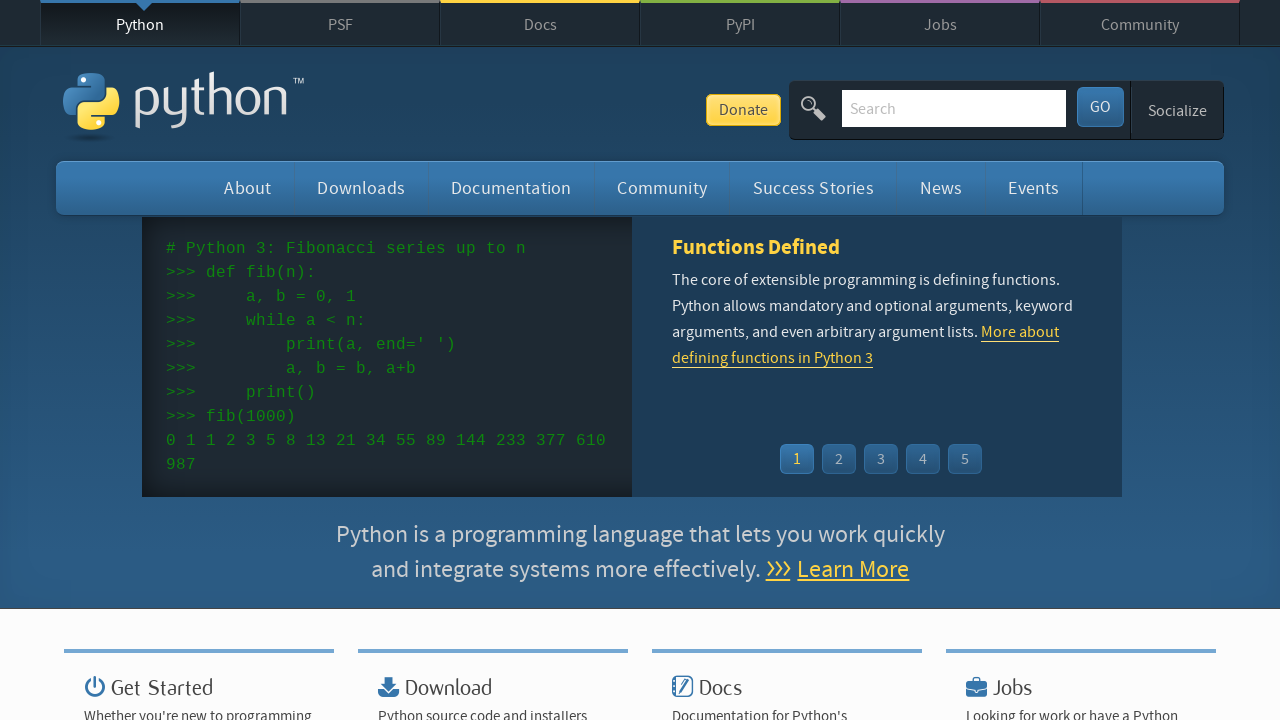

Located and cleared search input field on input[name='q']
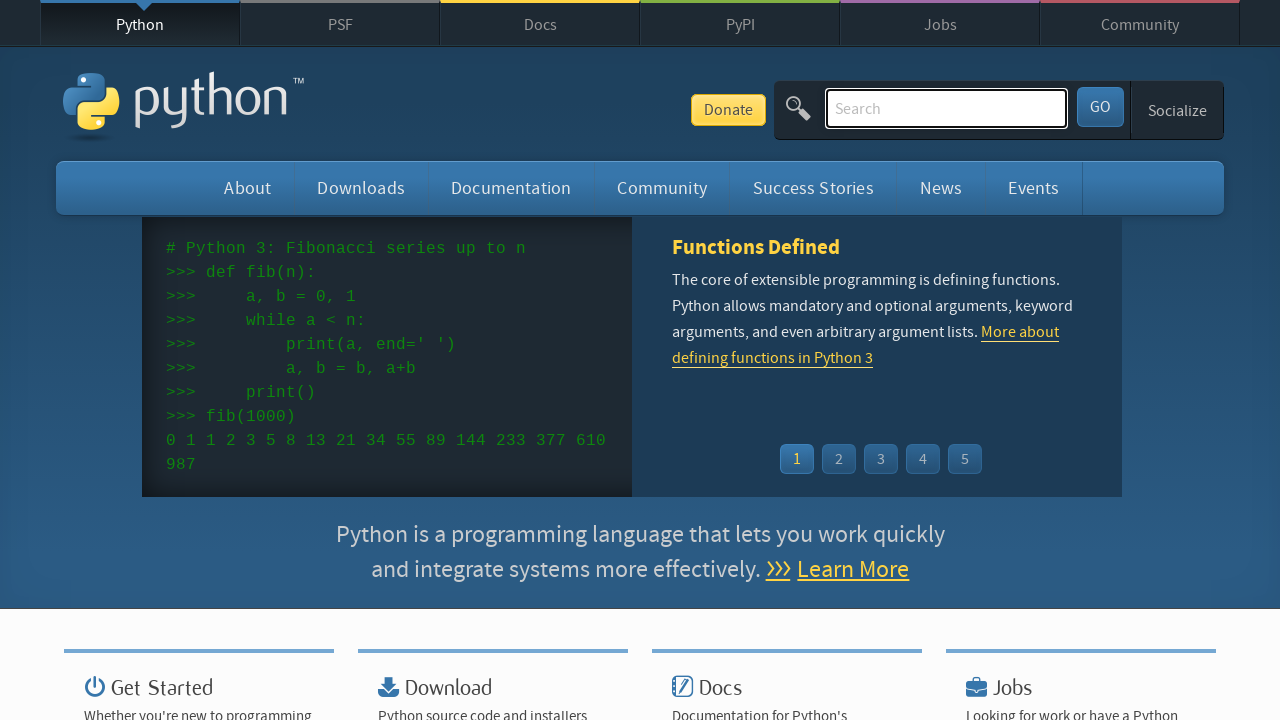

Filled search input with 'pycon' on input[name='q']
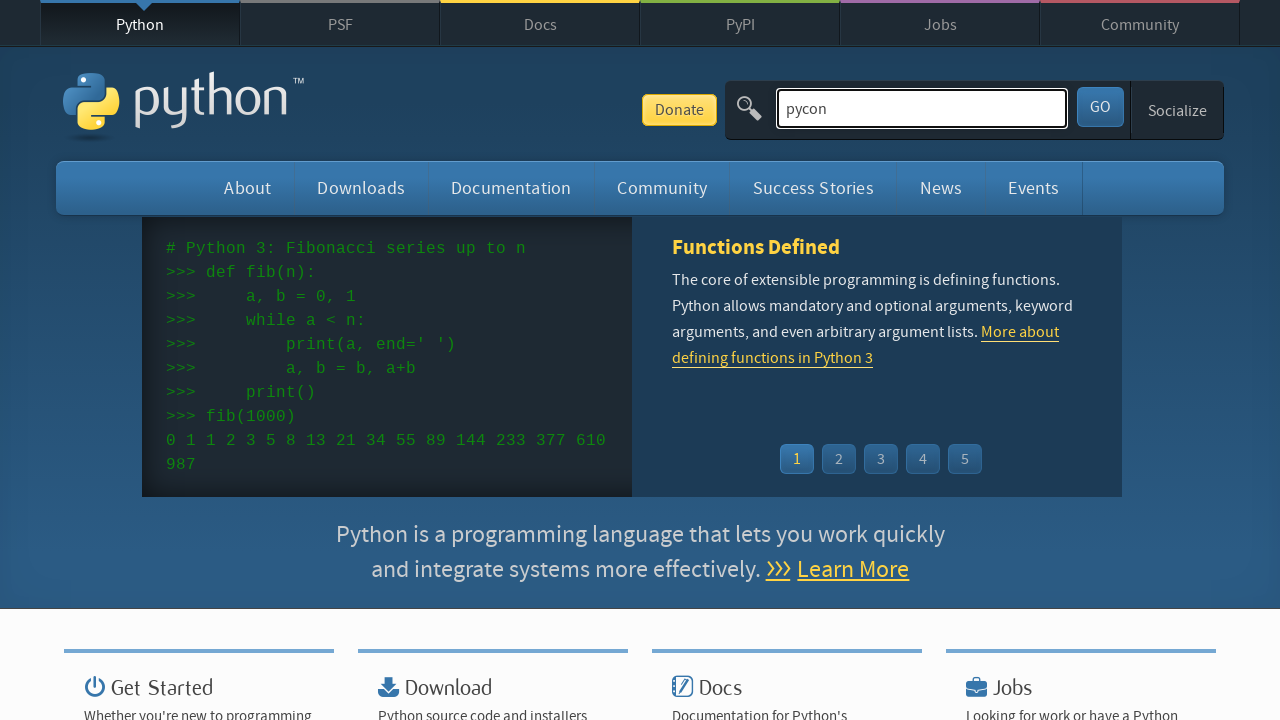

Pressed Enter to submit search on input[name='q']
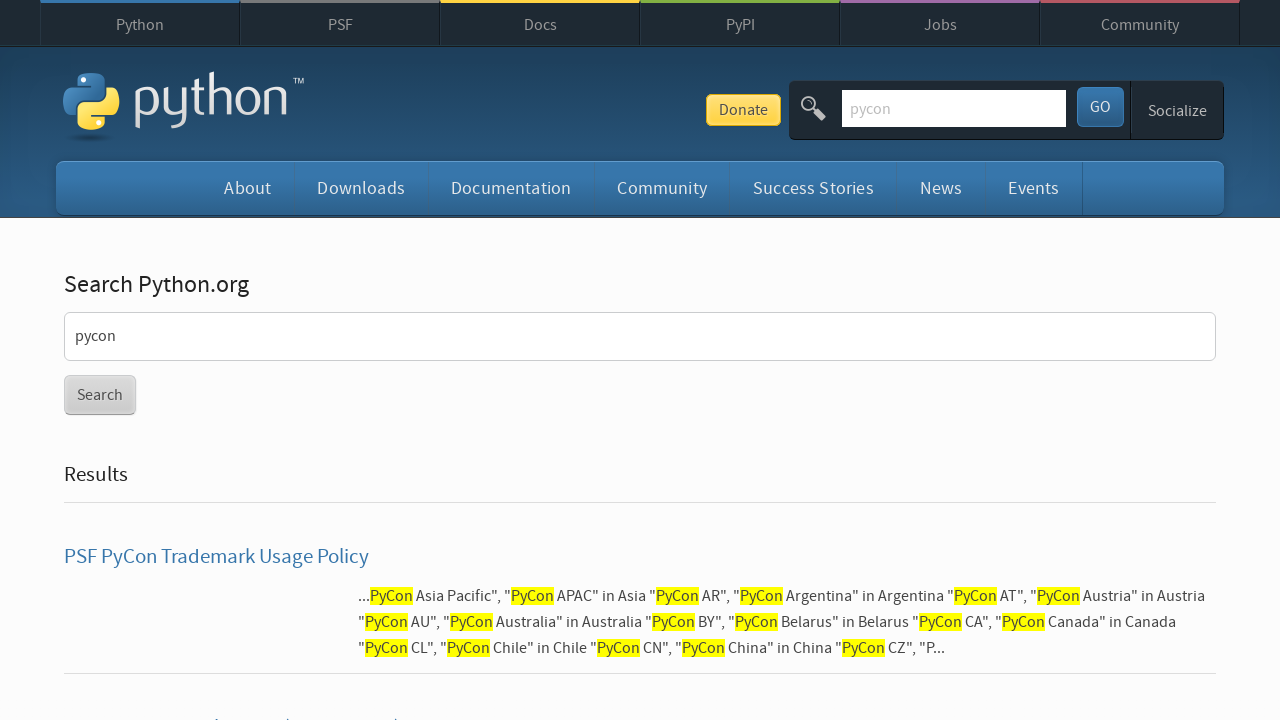

Search results page loaded (networkidle)
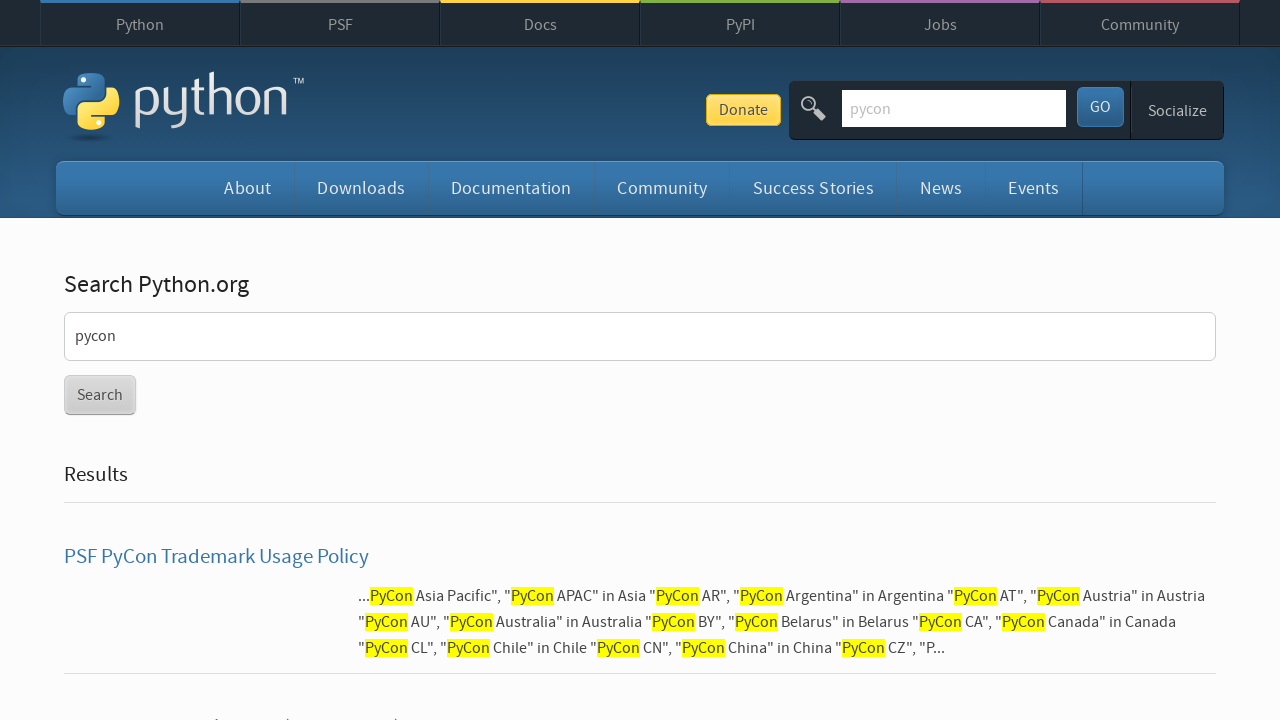

Verified search results were found (no 'No results found' message)
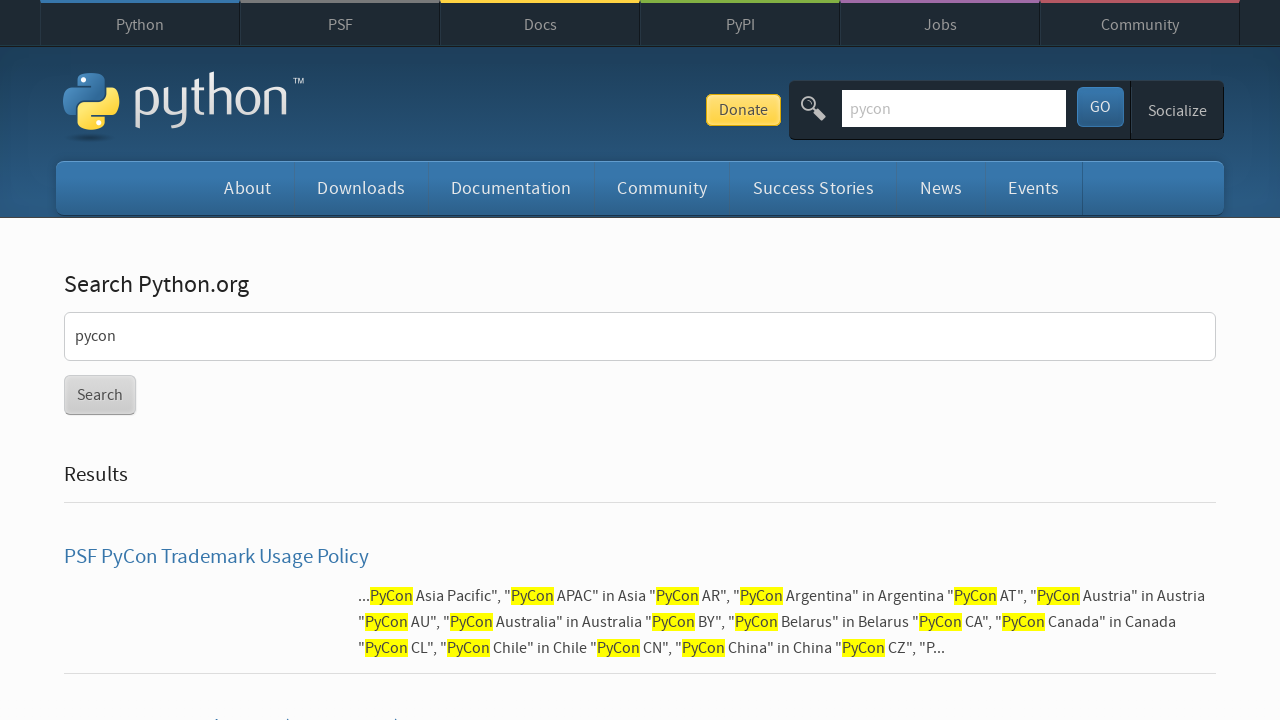

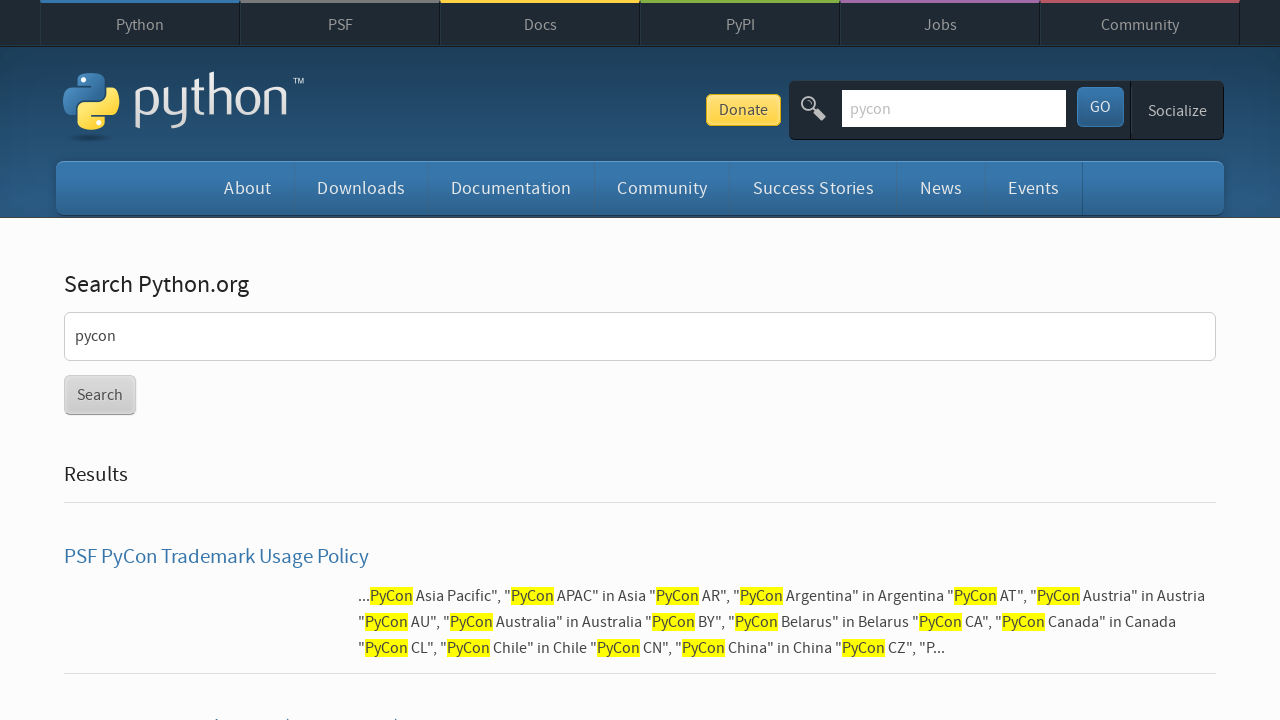